Tests that entering text instead of numbers in the zip code field shows an error message.

Starting URL: https://www.sharelane.com/cgi-bin/register.py

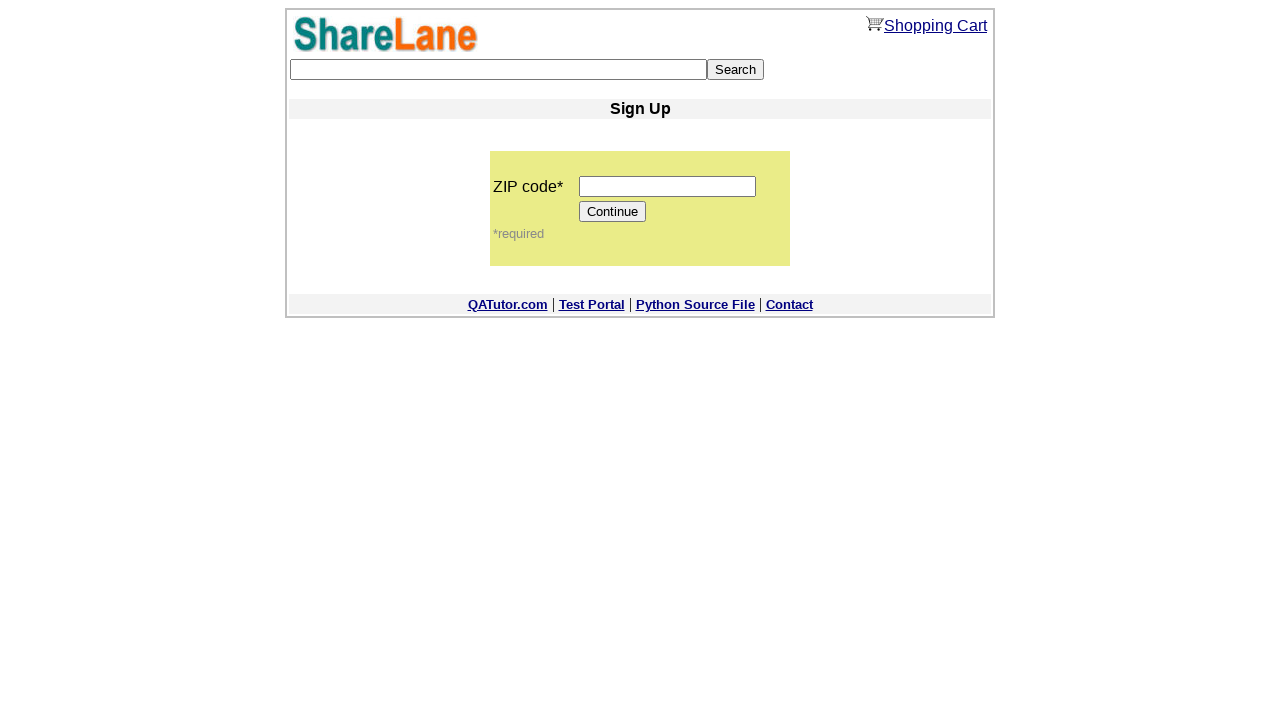

Entered text 'test' into zip code field on input[name='zip_code']
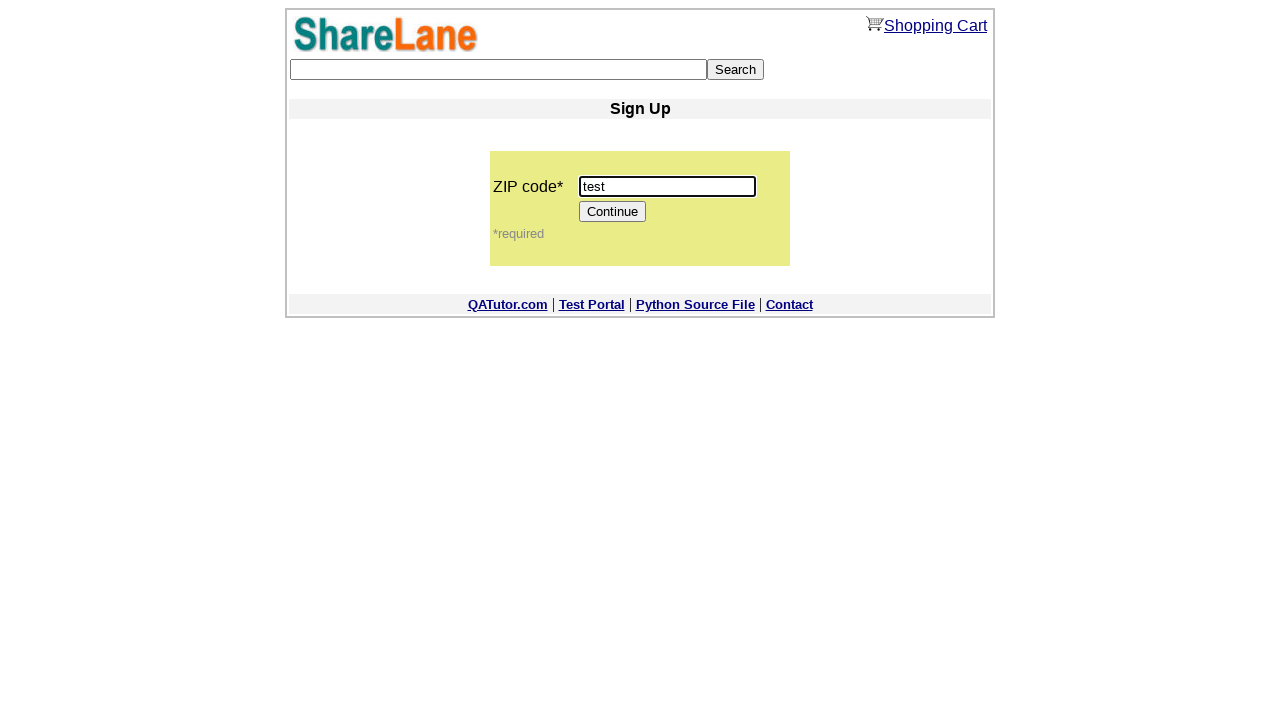

Clicked Continue button at (613, 212) on input[value='Continue']
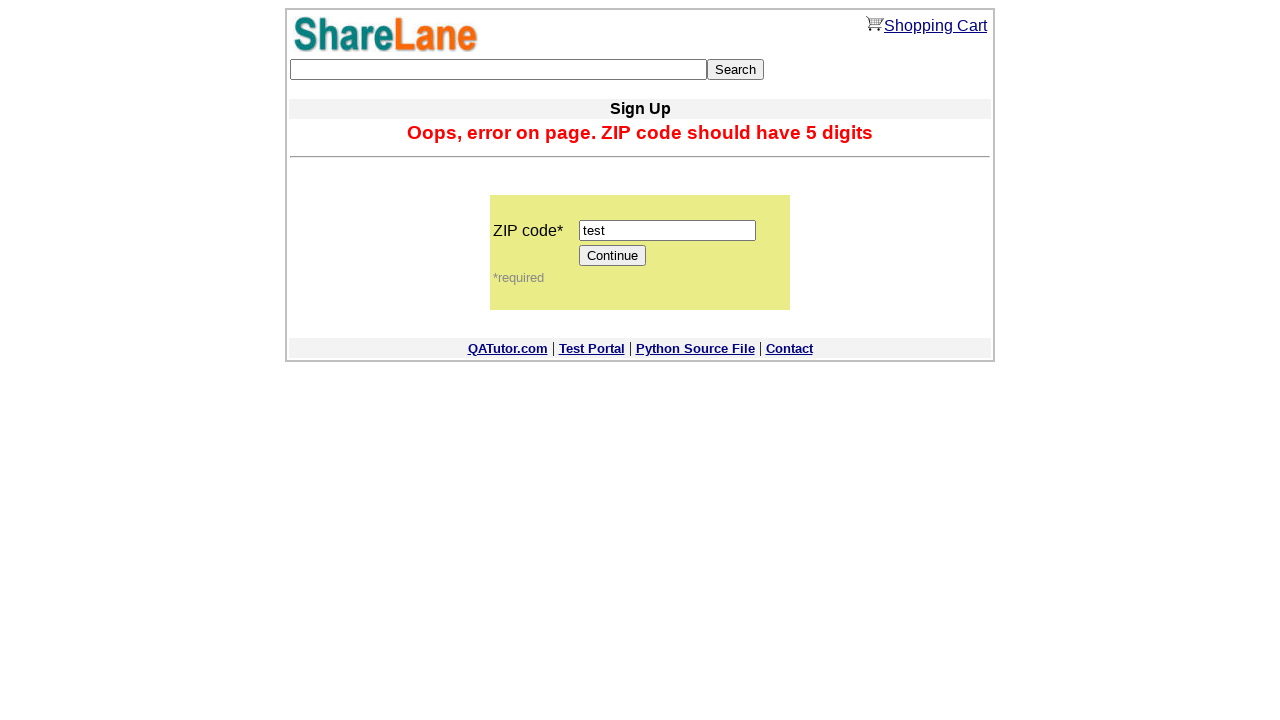

Error message appeared for invalid zip code
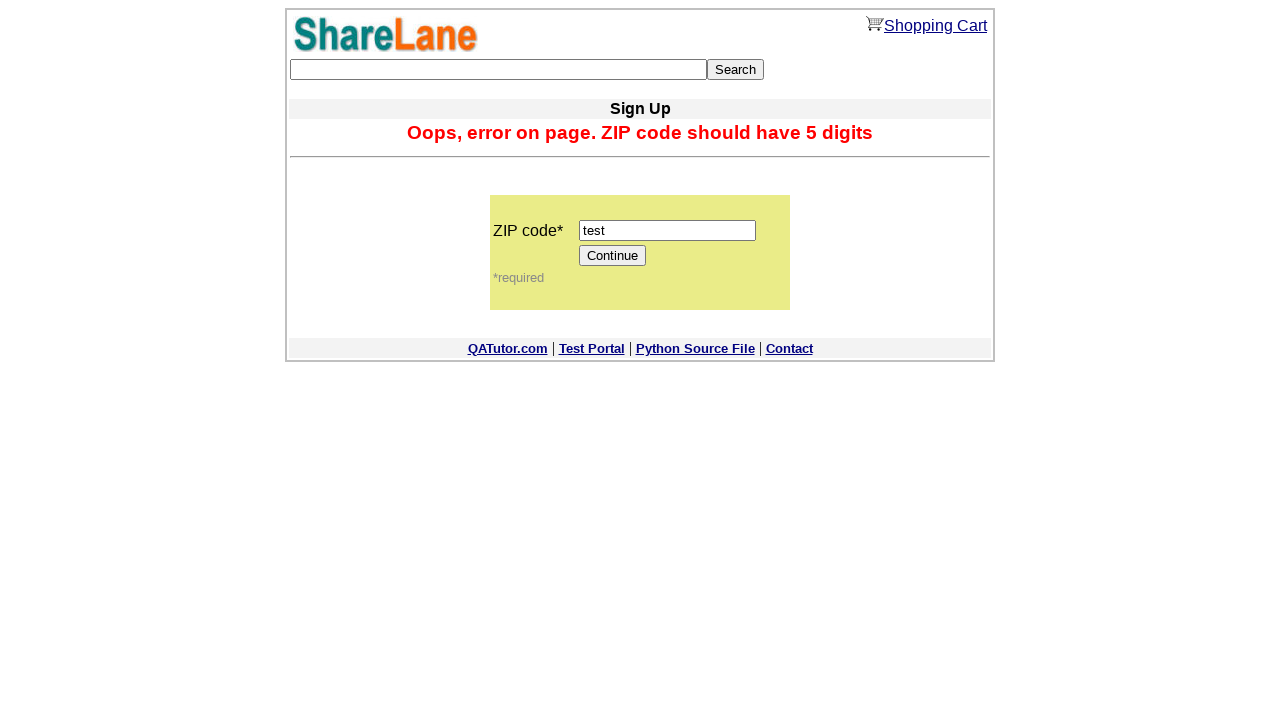

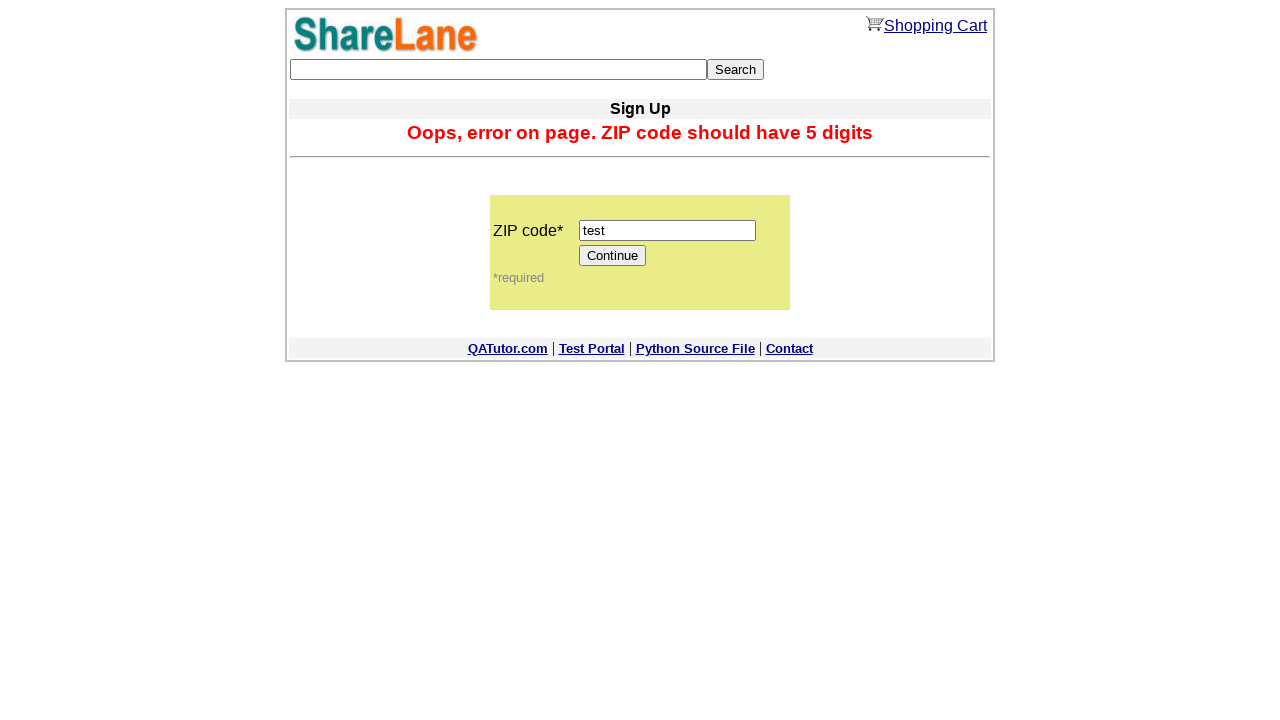